Tests right-click context menu functionality by performing a context click on a button element, selecting the "Copy" option from the context menu, and handling the resulting alert dialog.

Starting URL: https://swisnl.github.io/jQuery-contextMenu/demo.html

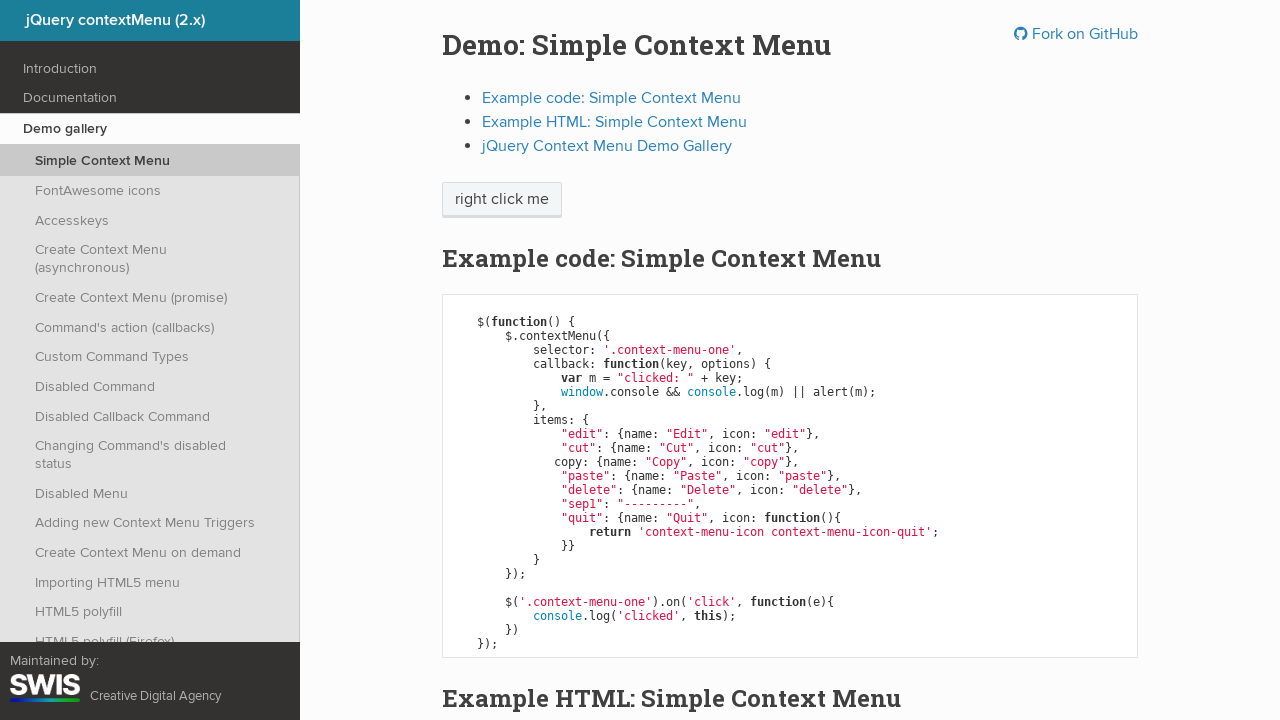

Set up dialog handler to accept alerts
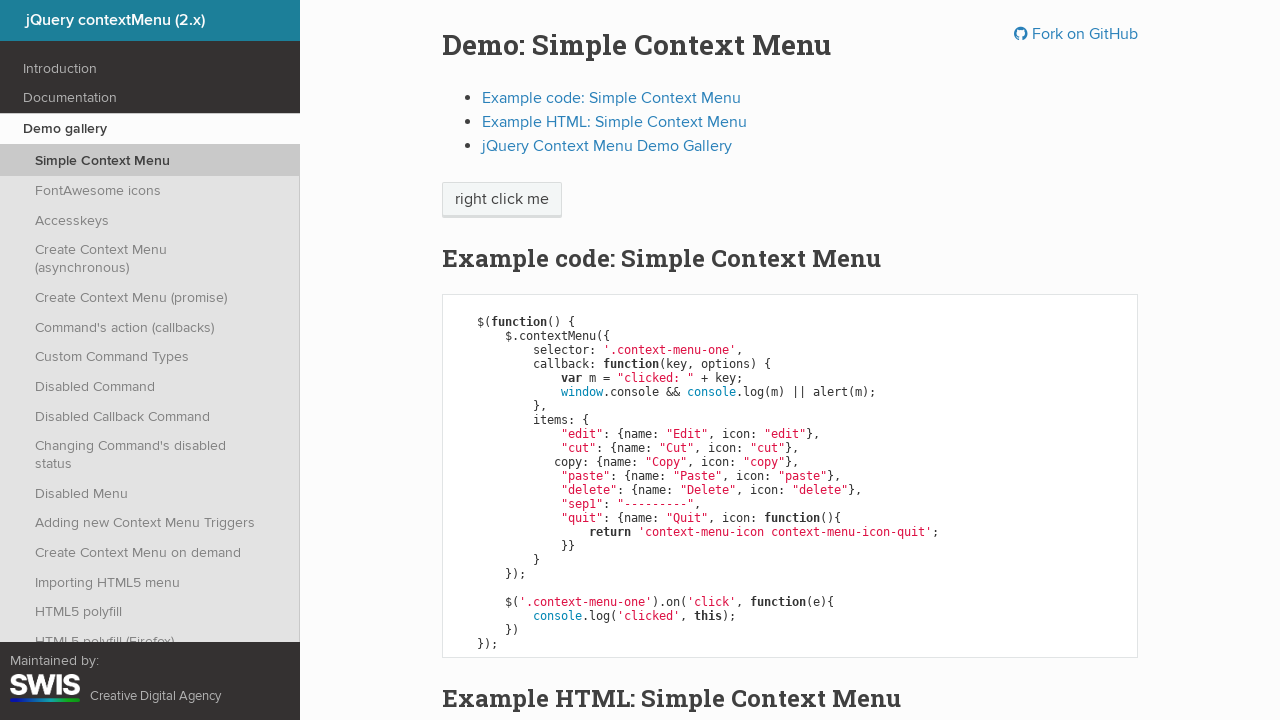

Right-clicked on context menu trigger button at (502, 200) on span.context-menu-one
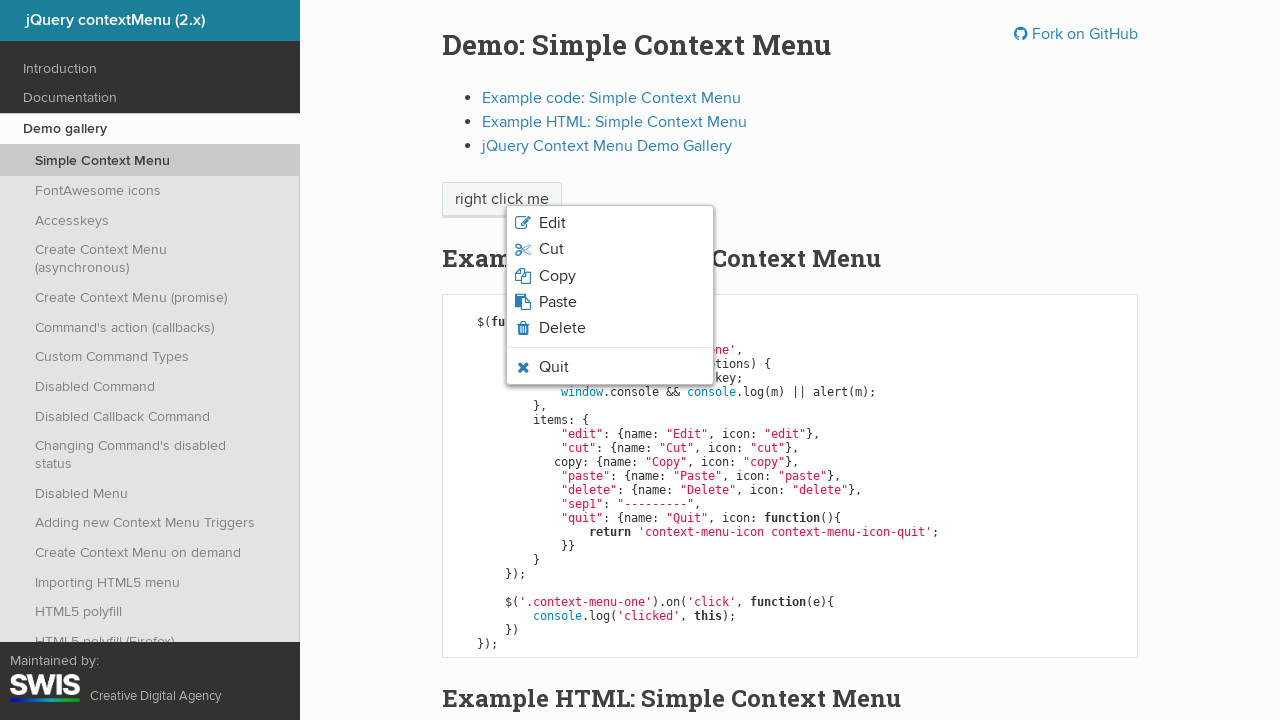

Context menu appeared
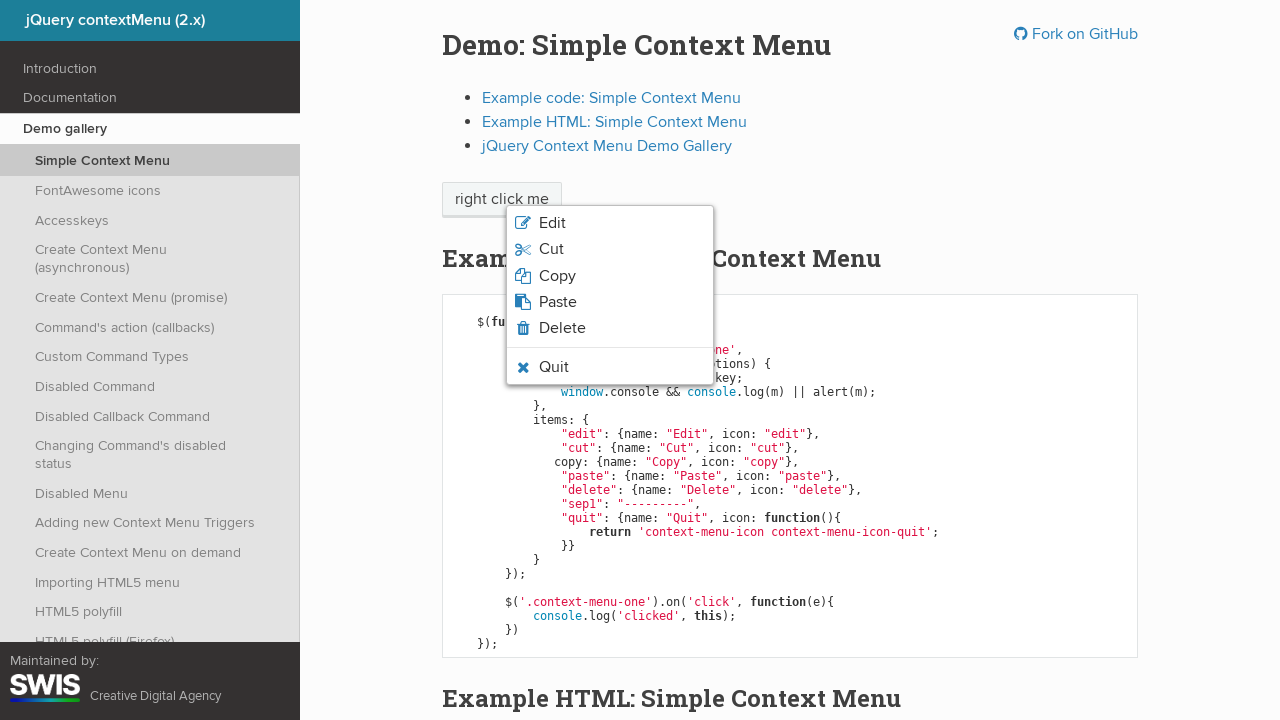

Clicked 'Copy' option from context menu at (610, 276) on ul.context-menu-list li.context-menu-item:nth-child(3)
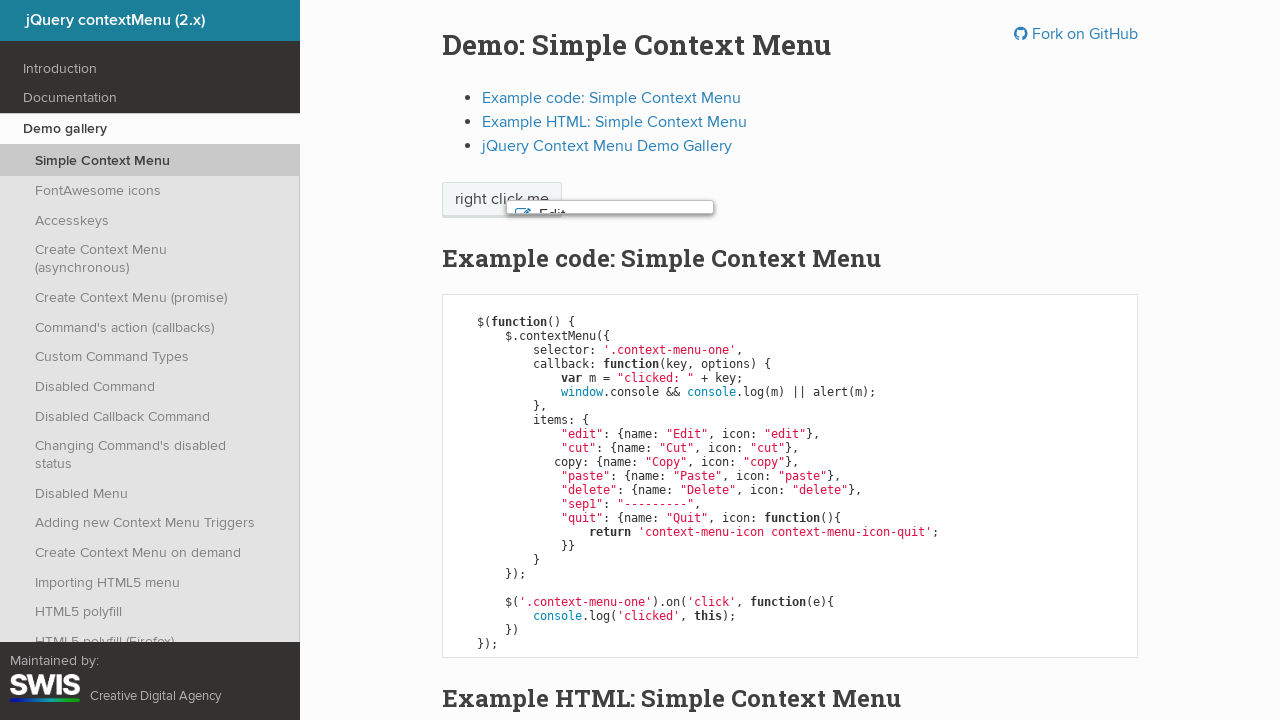

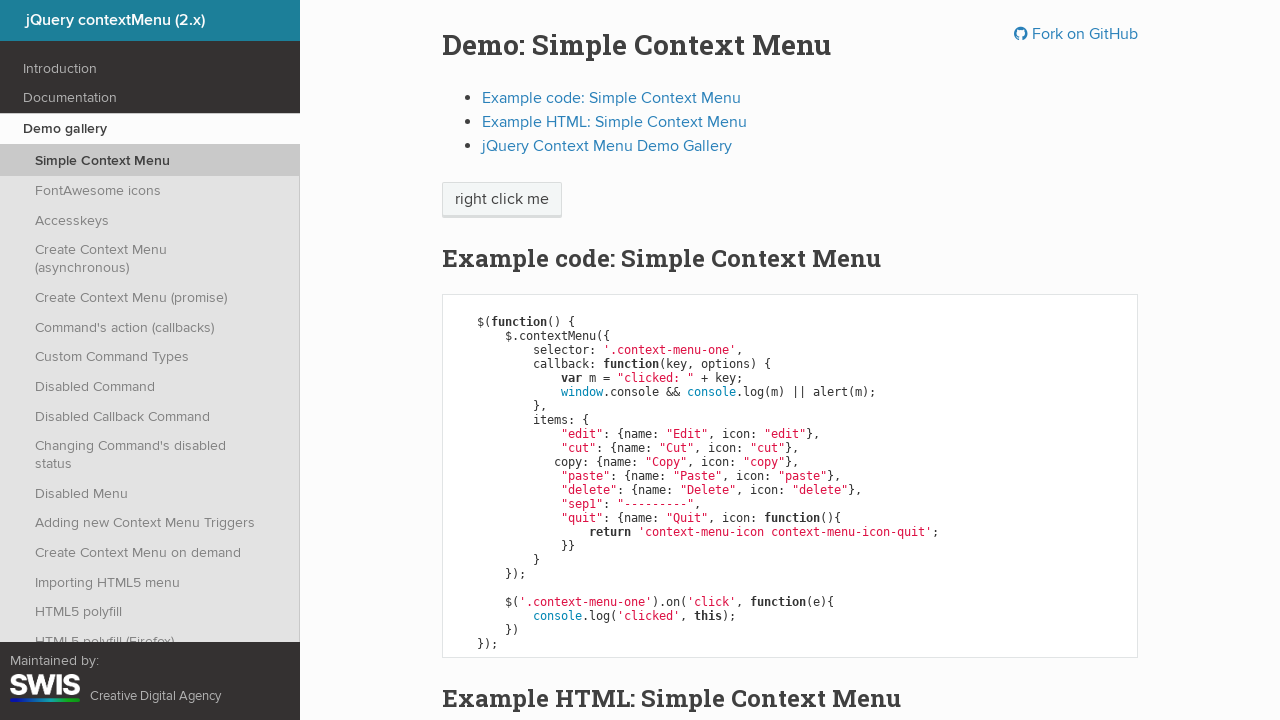